Verifies that the main banner element is present and visible on the Wildberries homepage

Starting URL: https://www.wildberries.by/

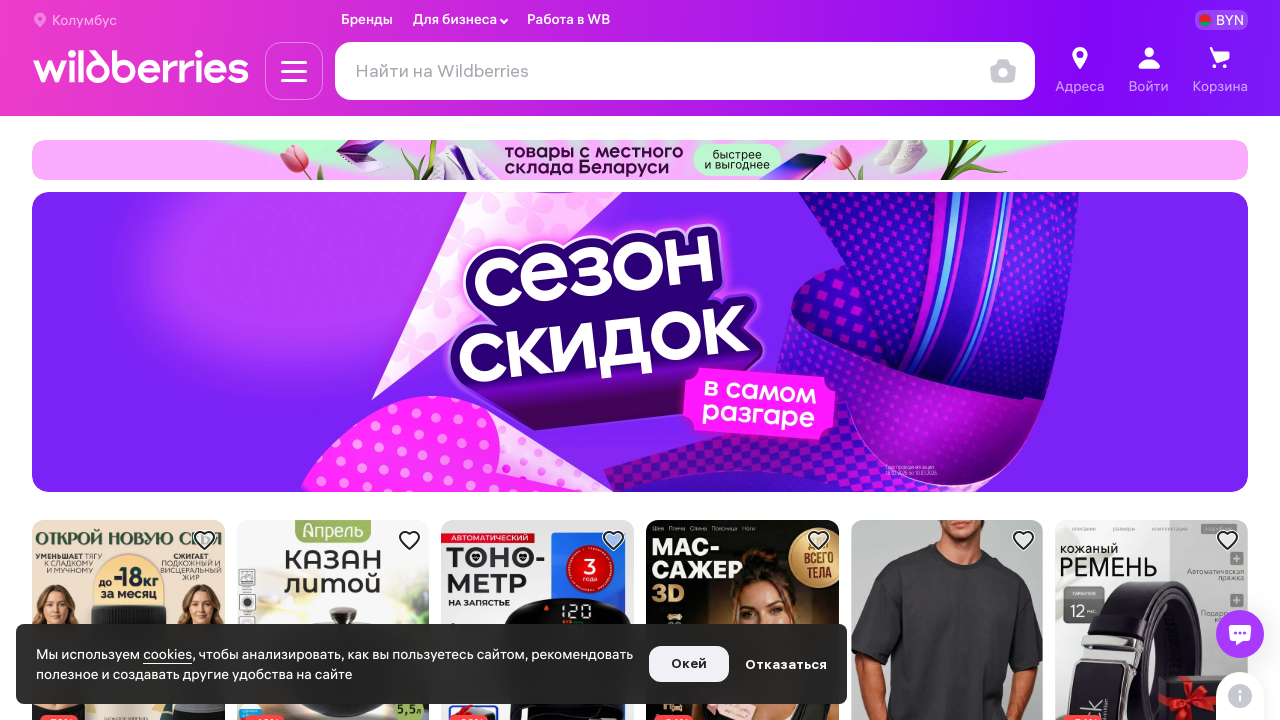

Navigated to Wildberries homepage
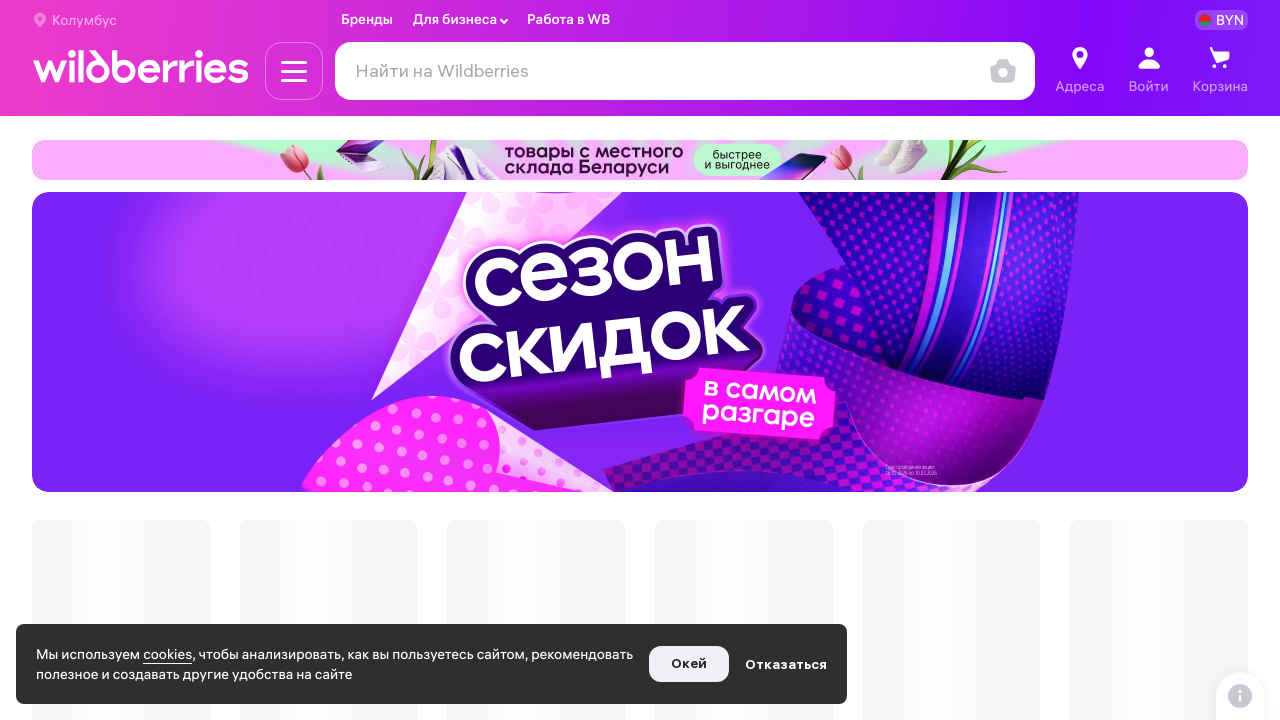

Main banner element loaded and is present in DOM
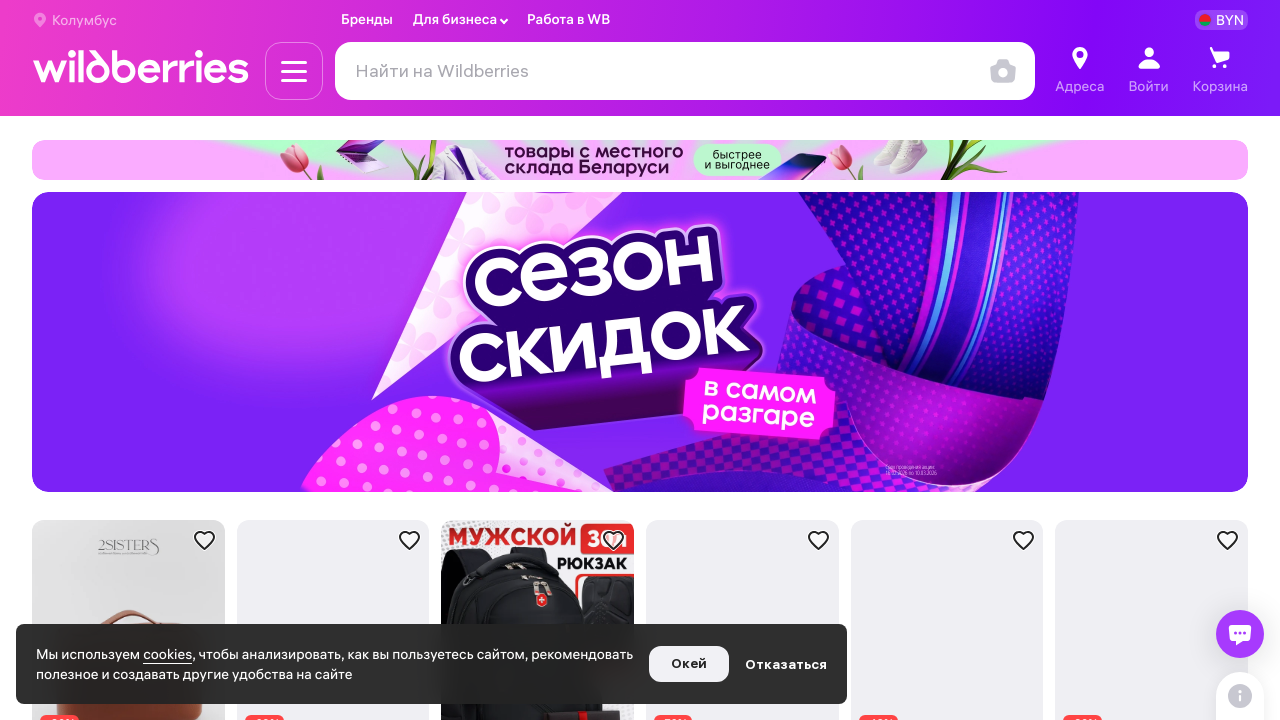

Verified that main banner element is visible on the page
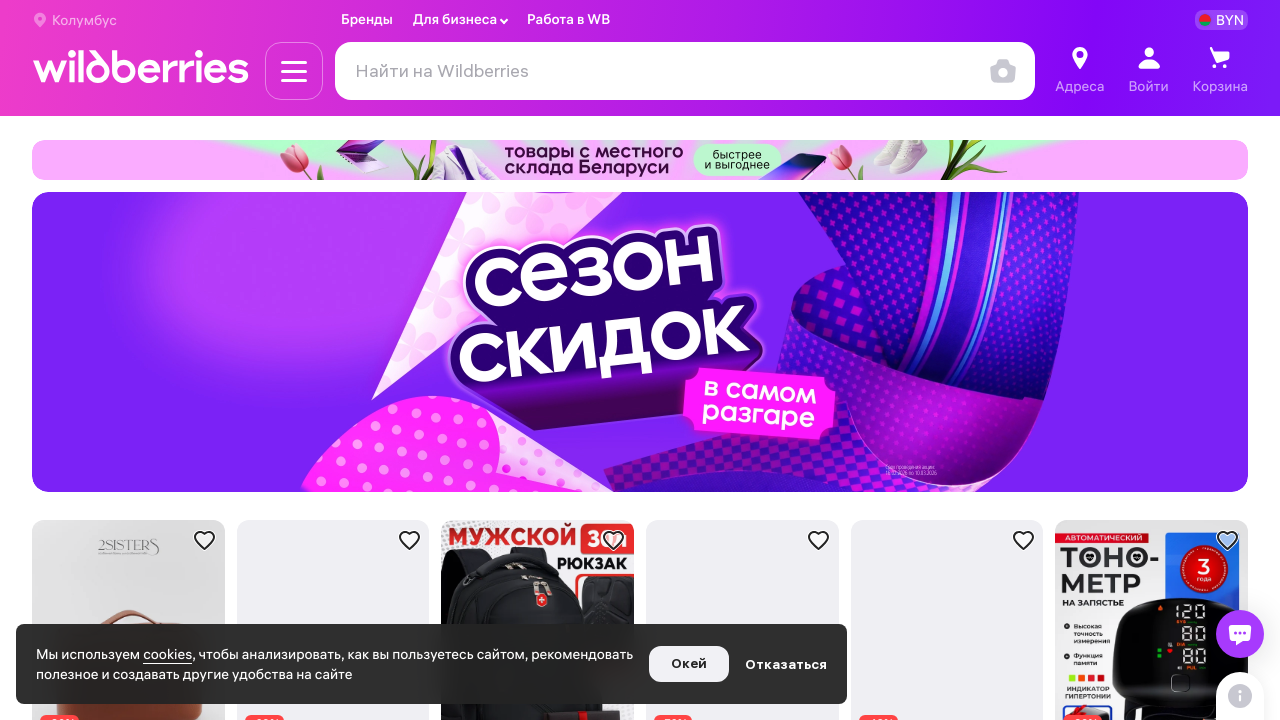

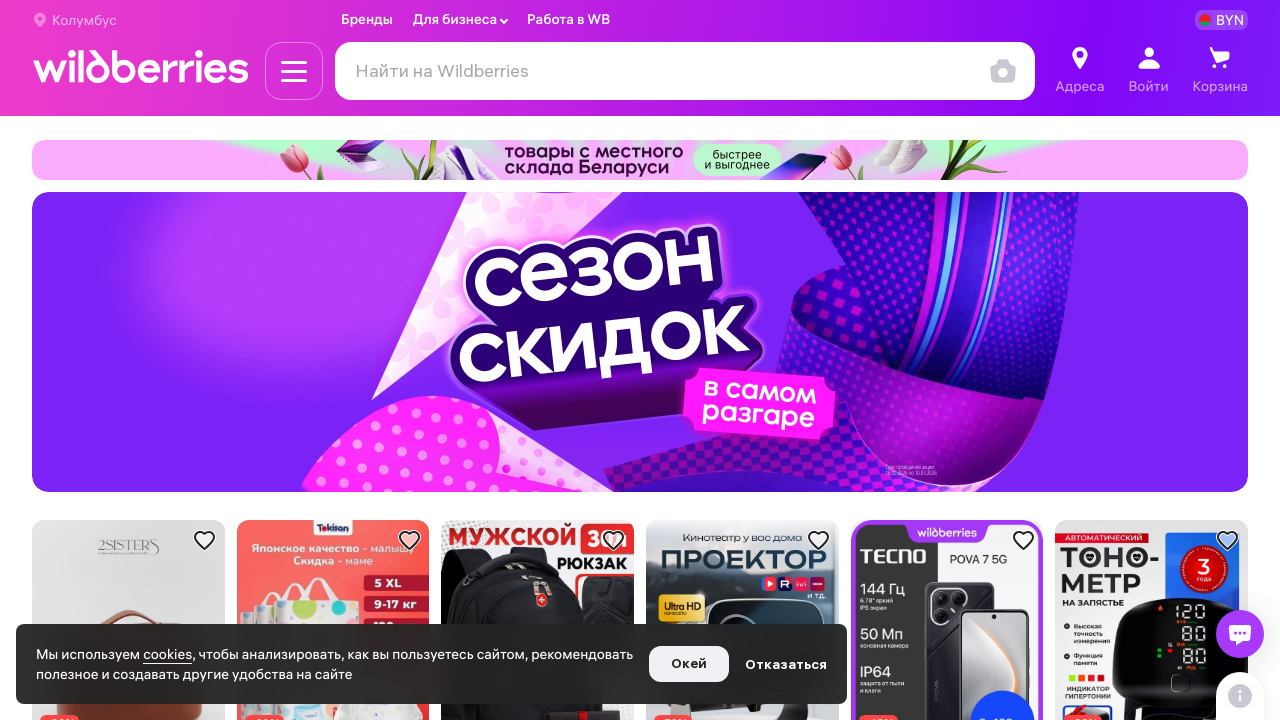